Tests the train search functionality on erail.in by entering source station (MAS - Chennai), destination station (NMKL - Namakkal), unchecking the date filter, and waiting for train results to load.

Starting URL: https://erail.in

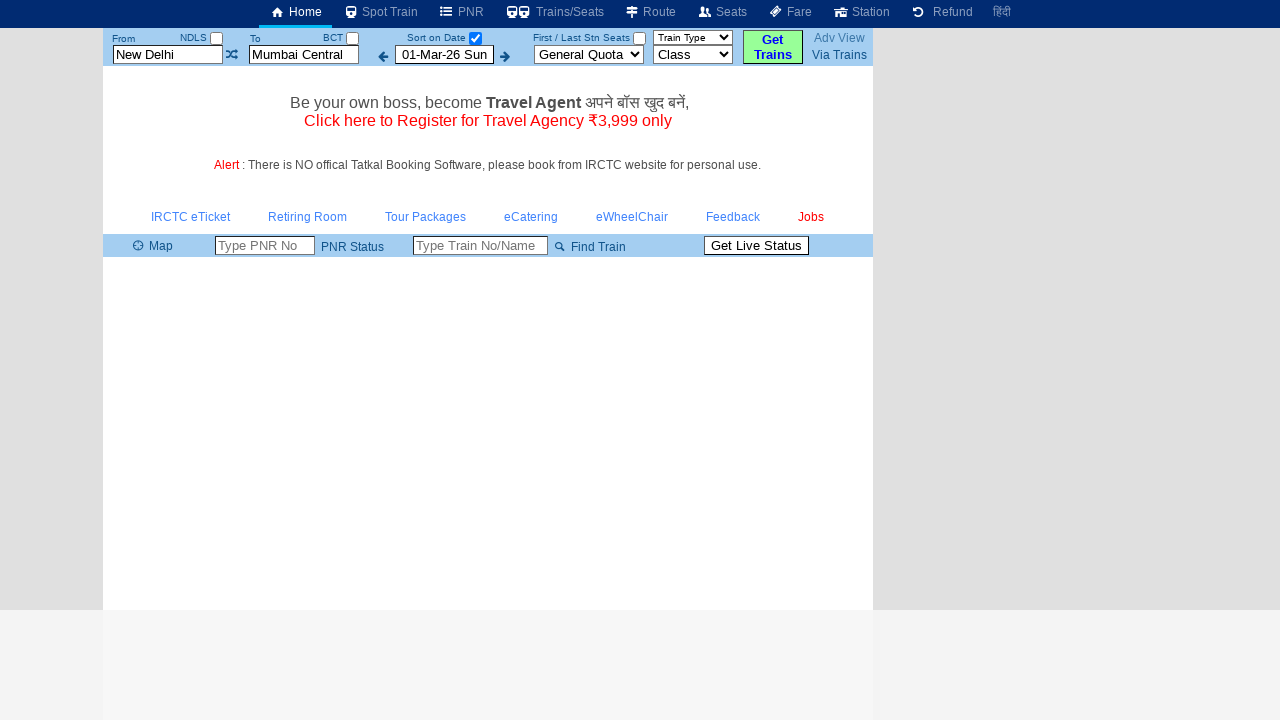

Cleared the From Station field on #txtStationFrom
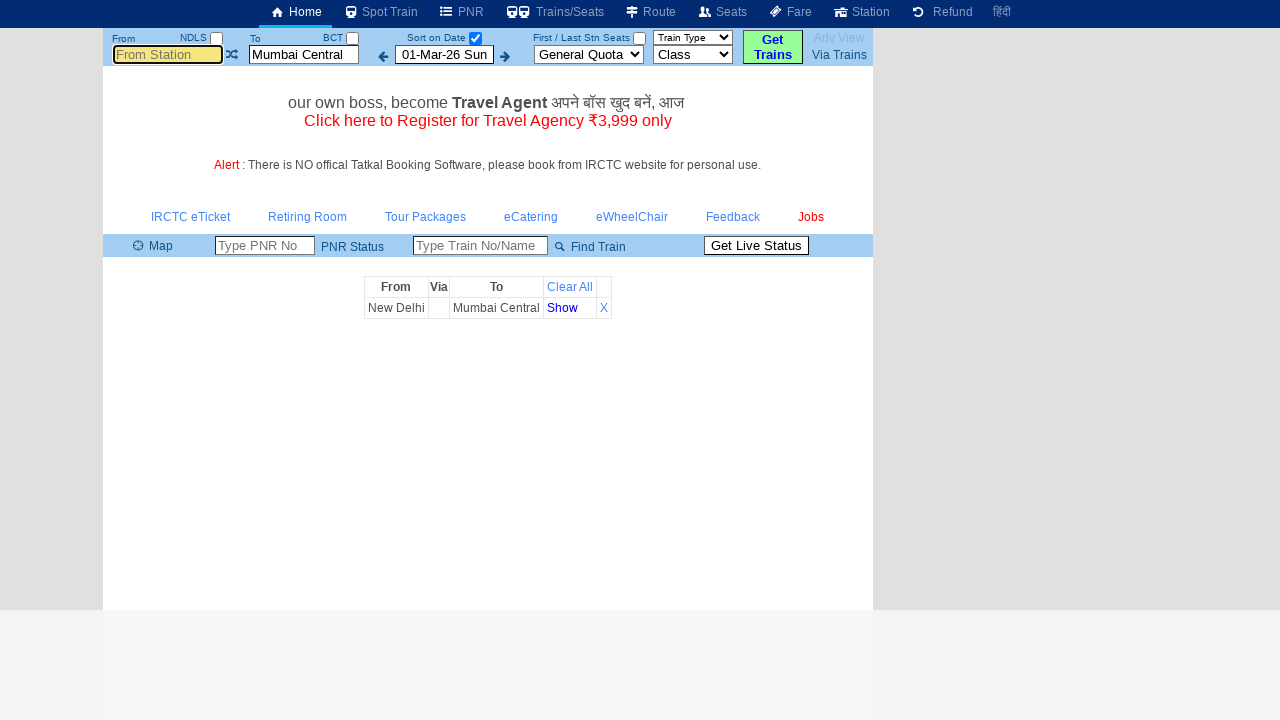

Entered 'MAS' (Chennai) as the source station on #txtStationFrom
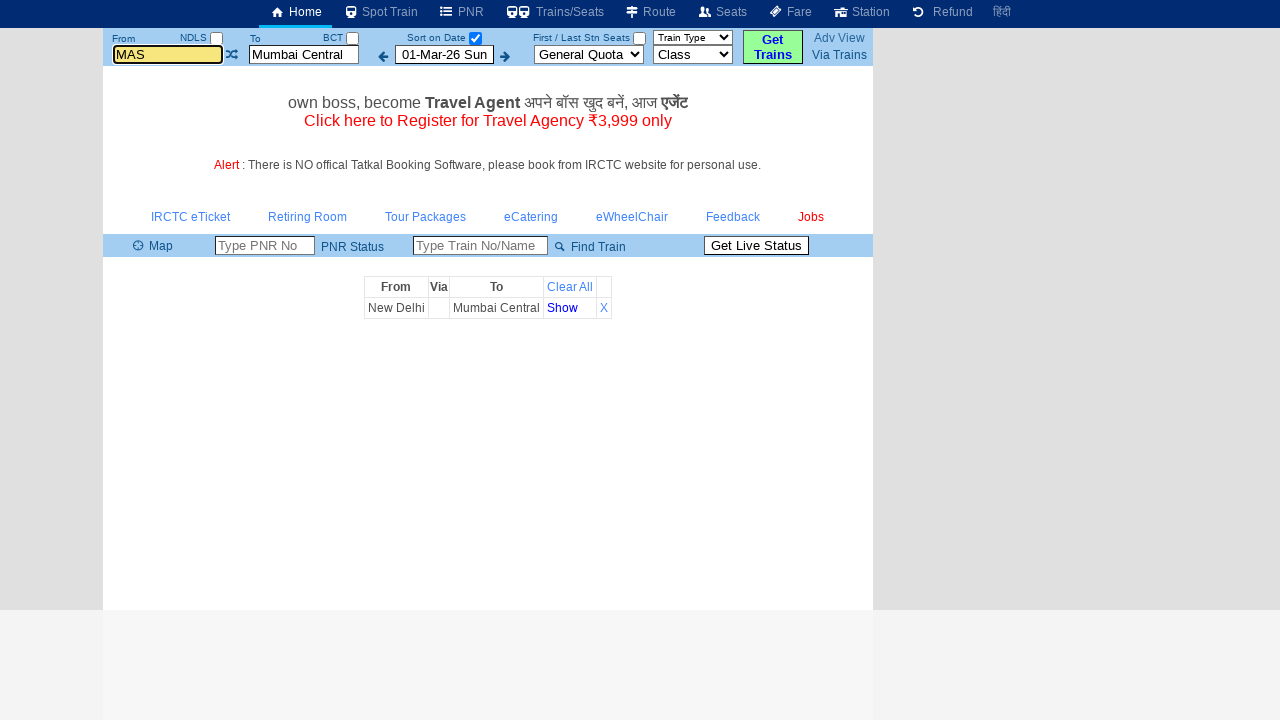

Pressed Tab to move to the next field
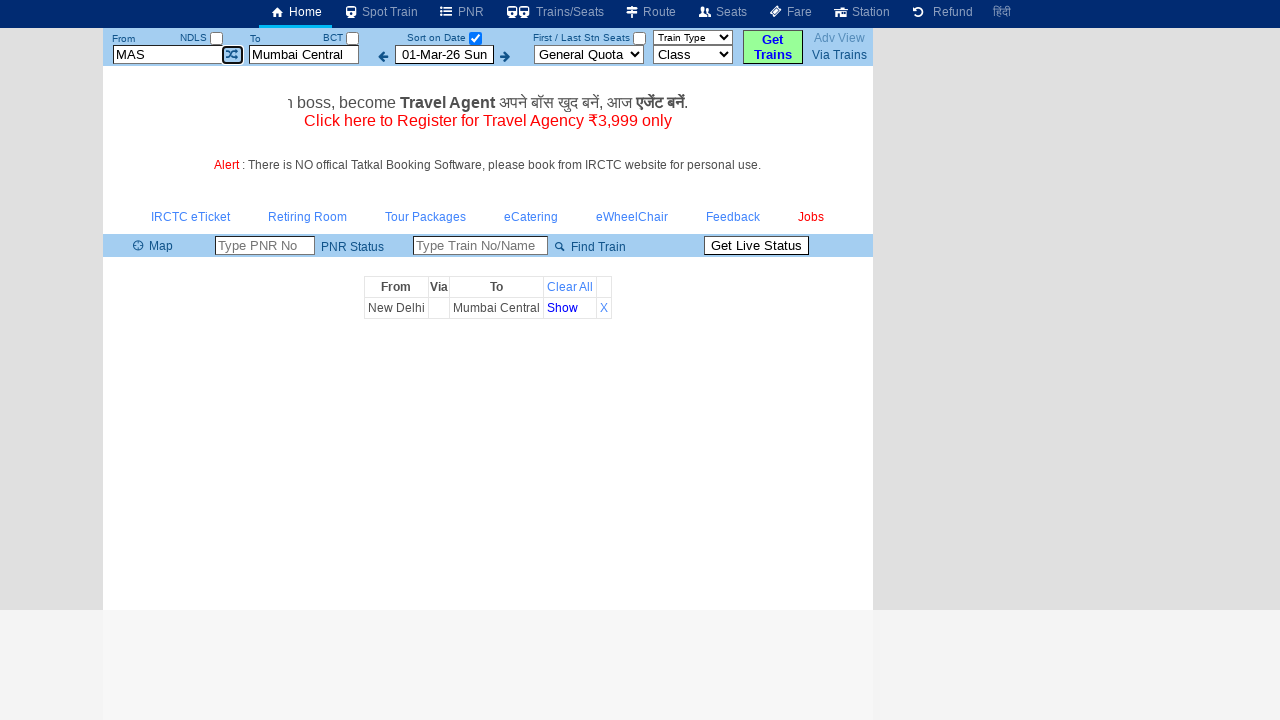

Cleared the To Station field on #txtStationTo
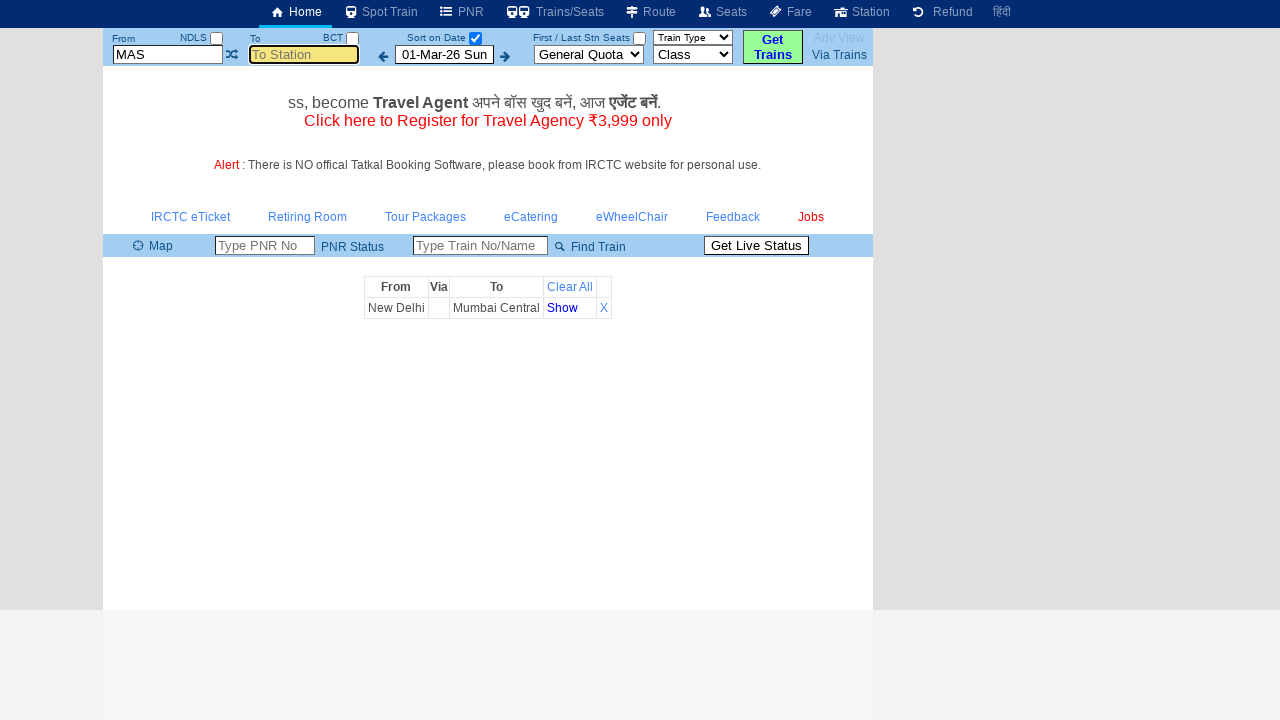

Entered 'NMKL' (Namakkal) as the destination station on #txtStationTo
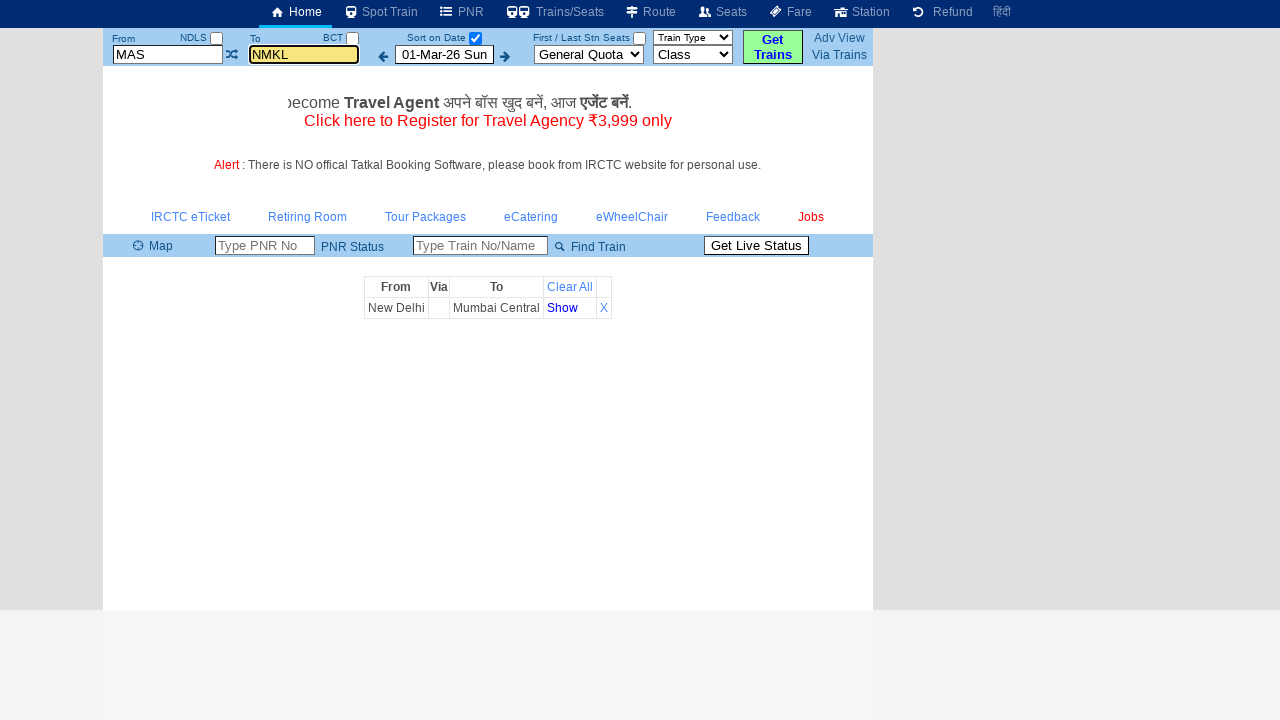

Pressed Tab to move to the next field
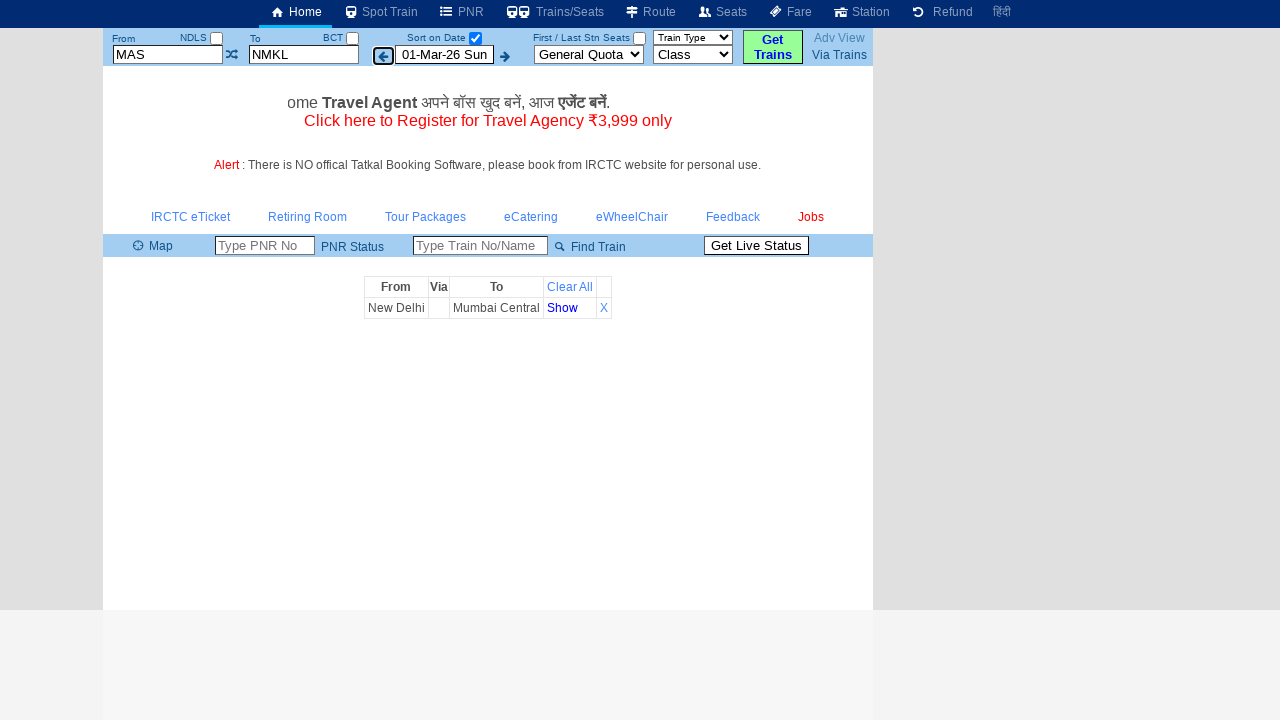

Unchecked the date filter checkbox at (475, 38) on #chkSelectDateOnly
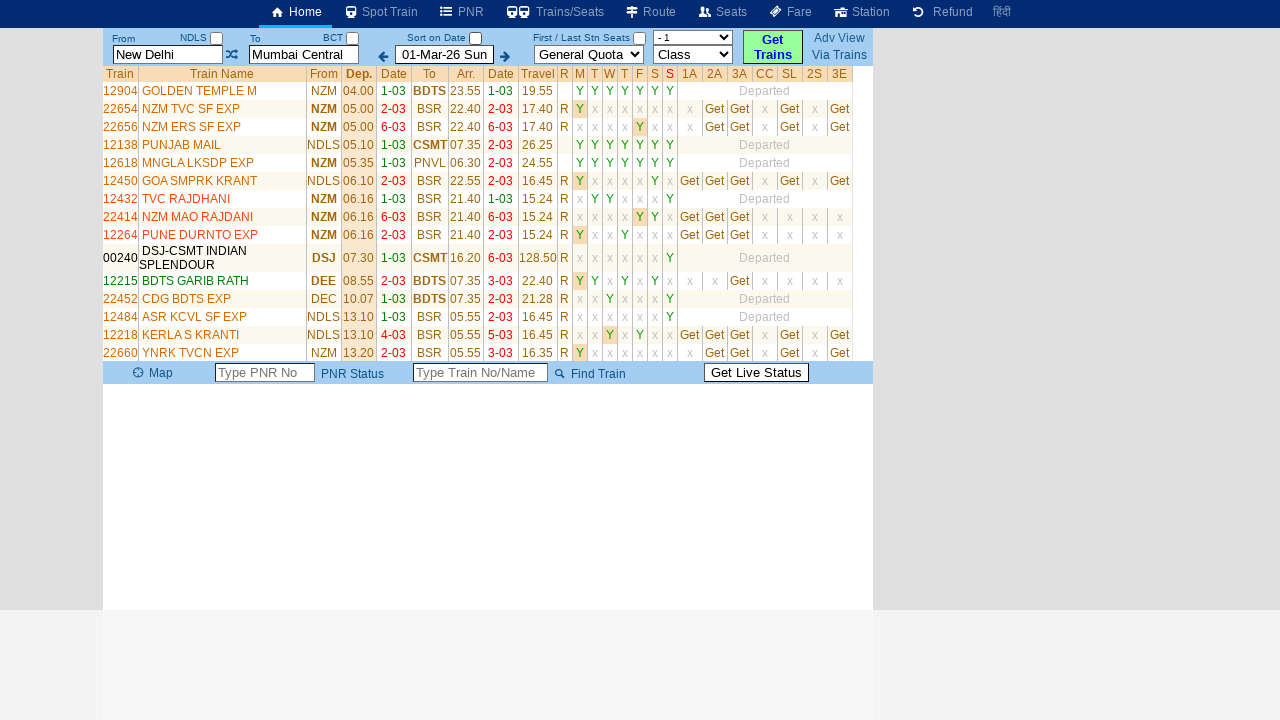

Train results table loaded successfully
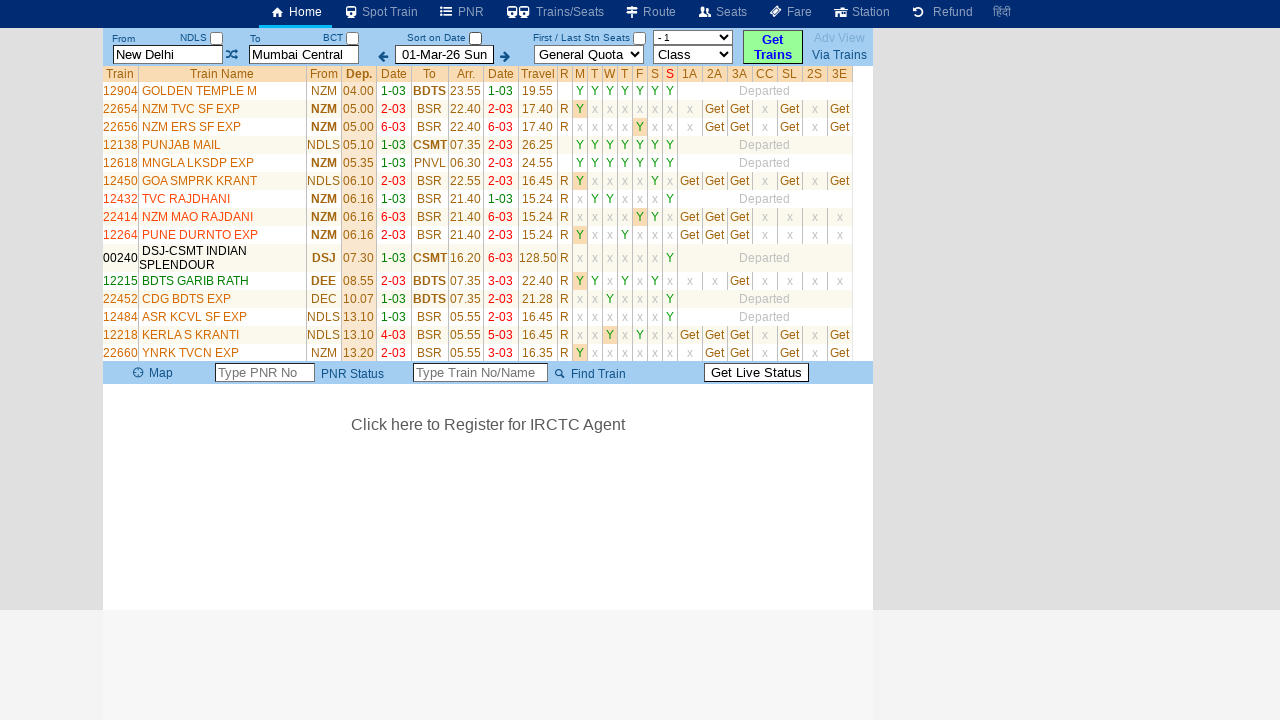

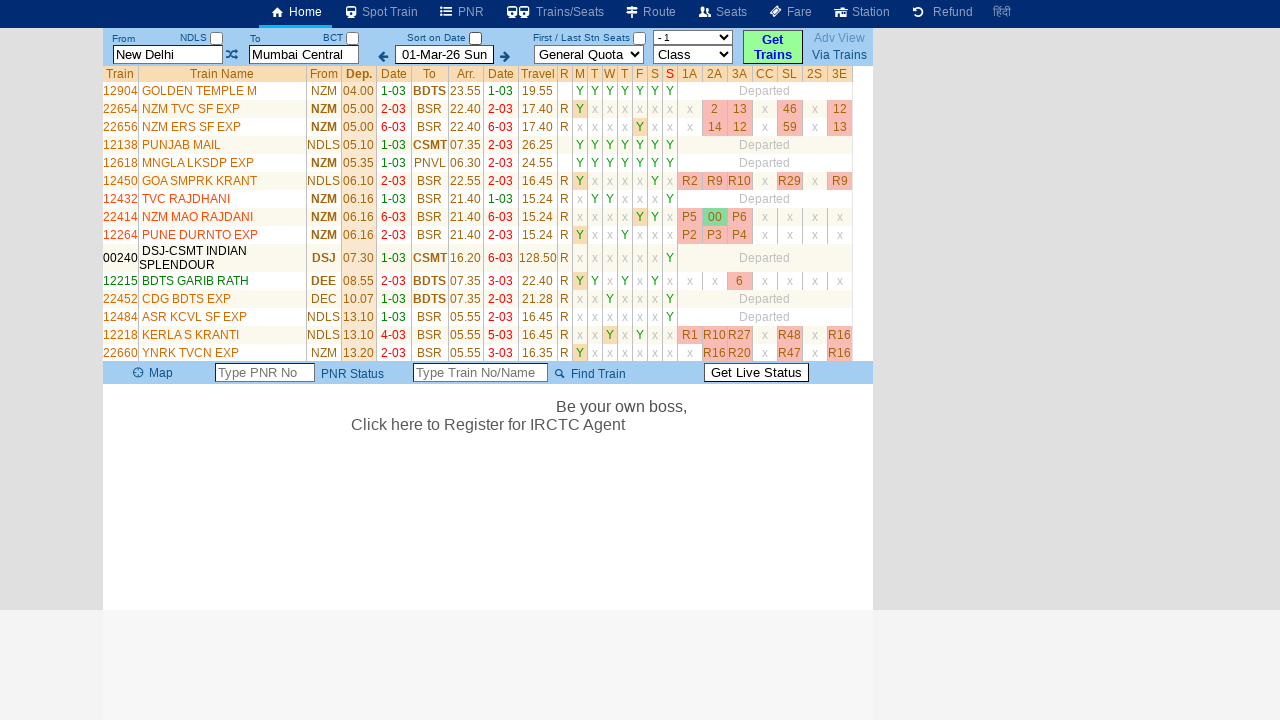